Tests multi-select dropdown functionality by selecting all available options in a car selection dropdown and verifying the selections

Starting URL: https://demoqa.com/select-menu

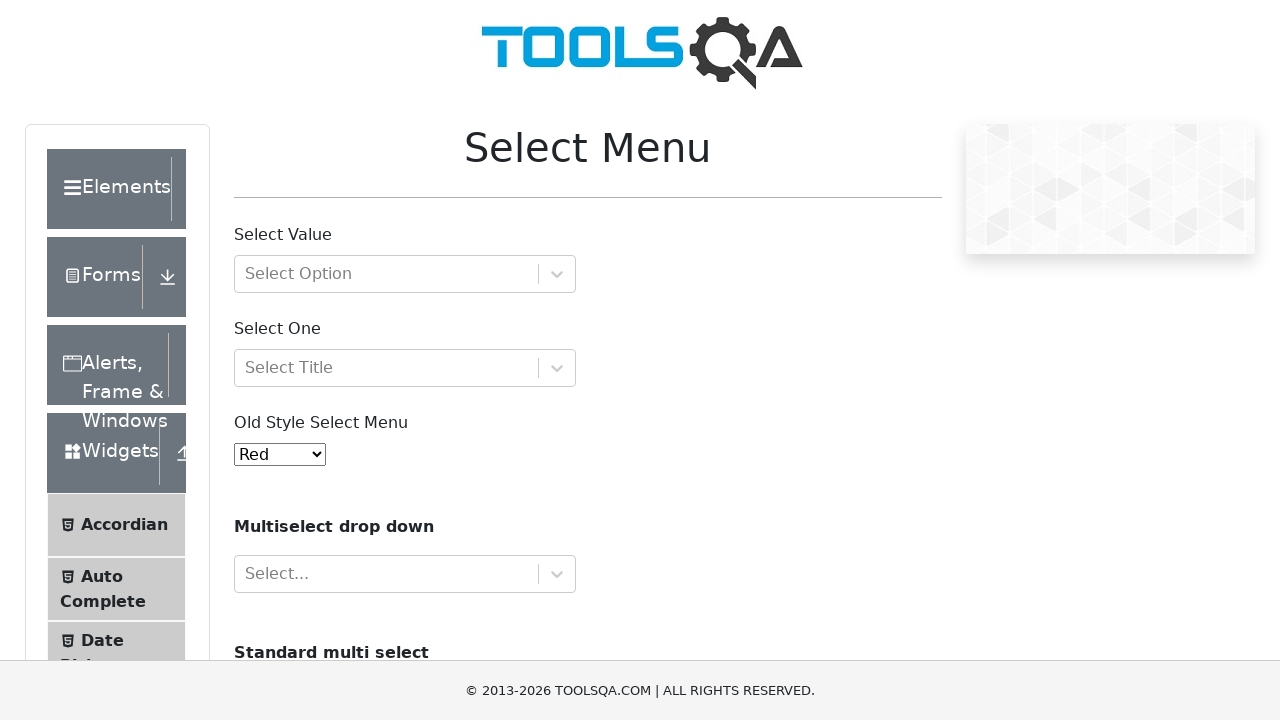

Scrolled cars multi-select dropdown into view
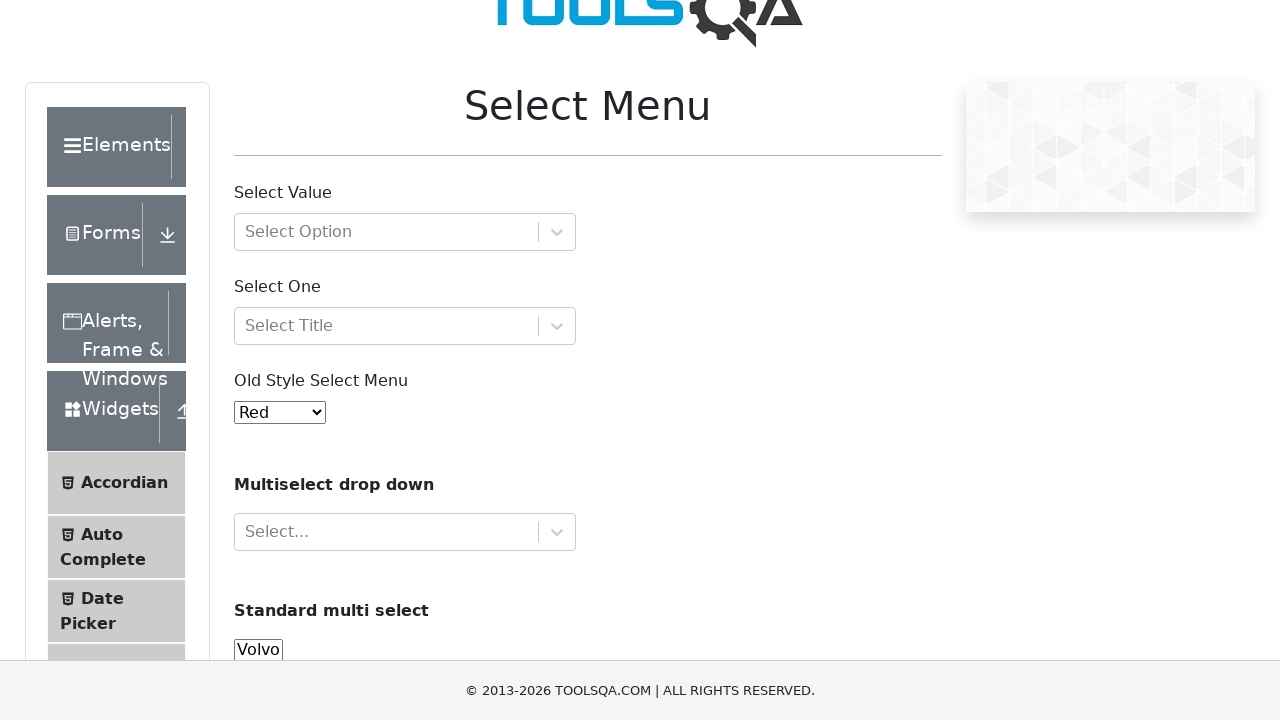

Retrieved 4 options from cars dropdown
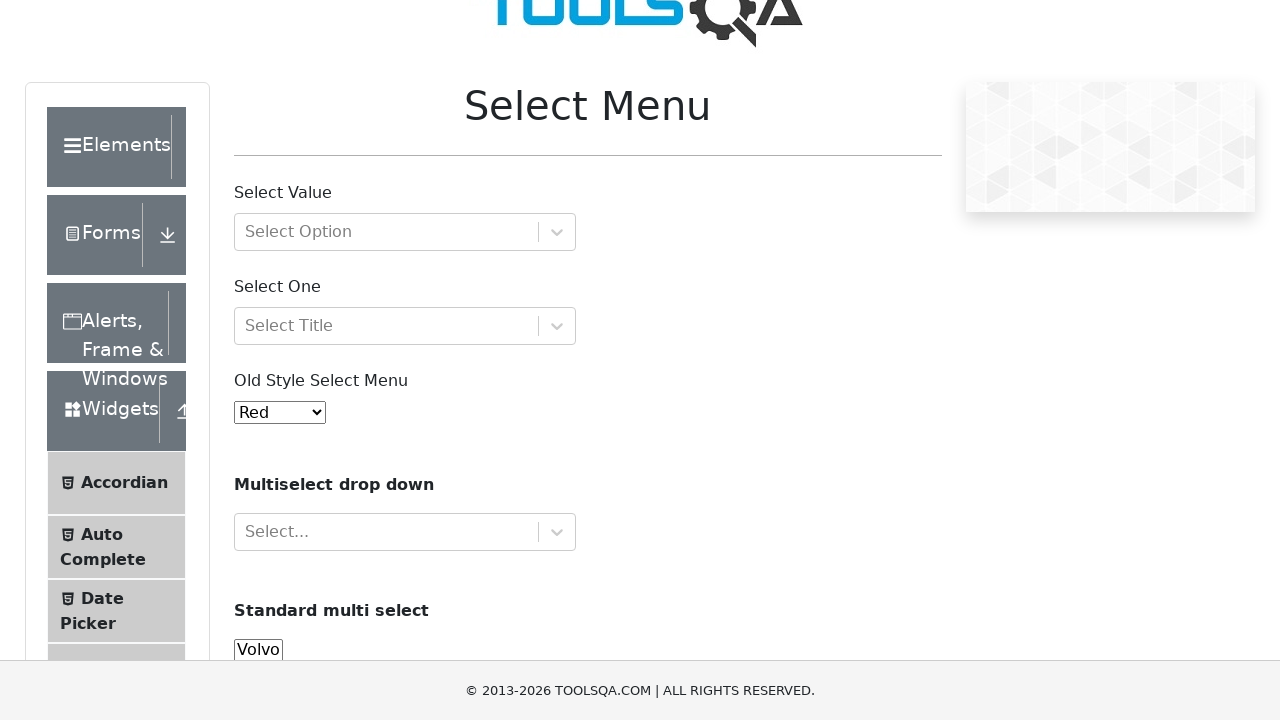

Selected option at index 0 with value 'volvo' on #cars
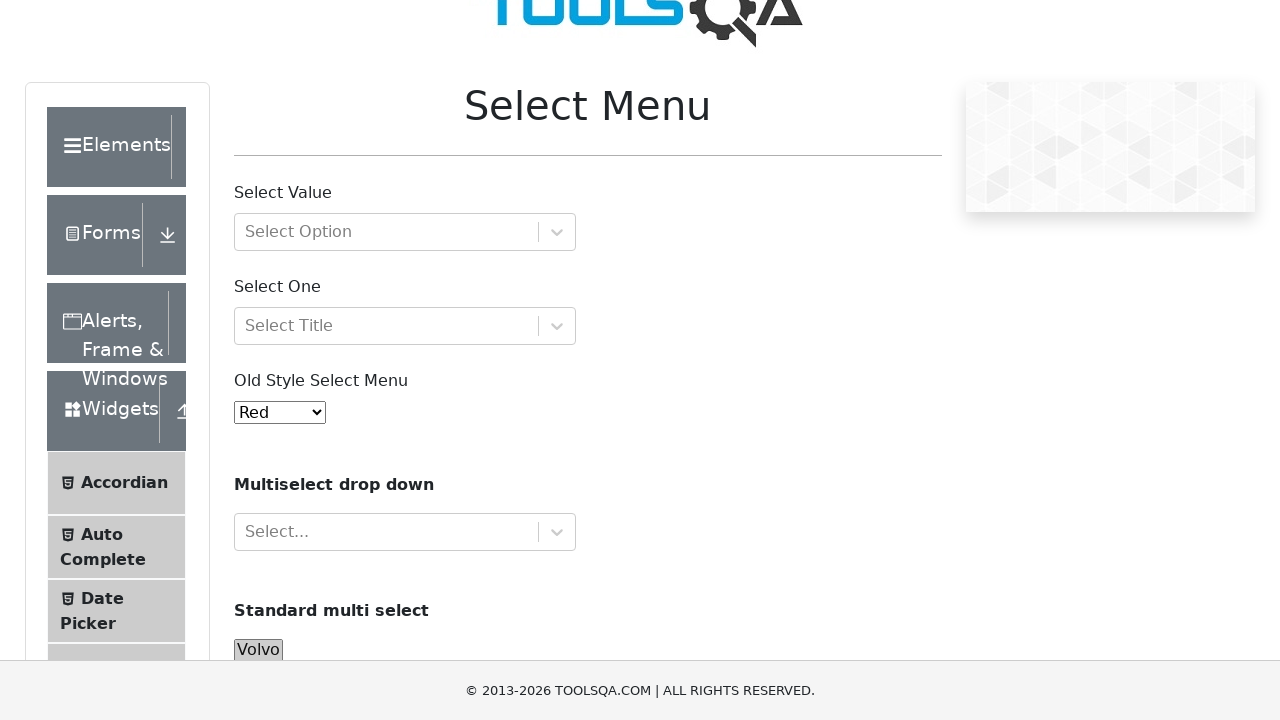

Selected option at index 1 with value 'saab' on #cars
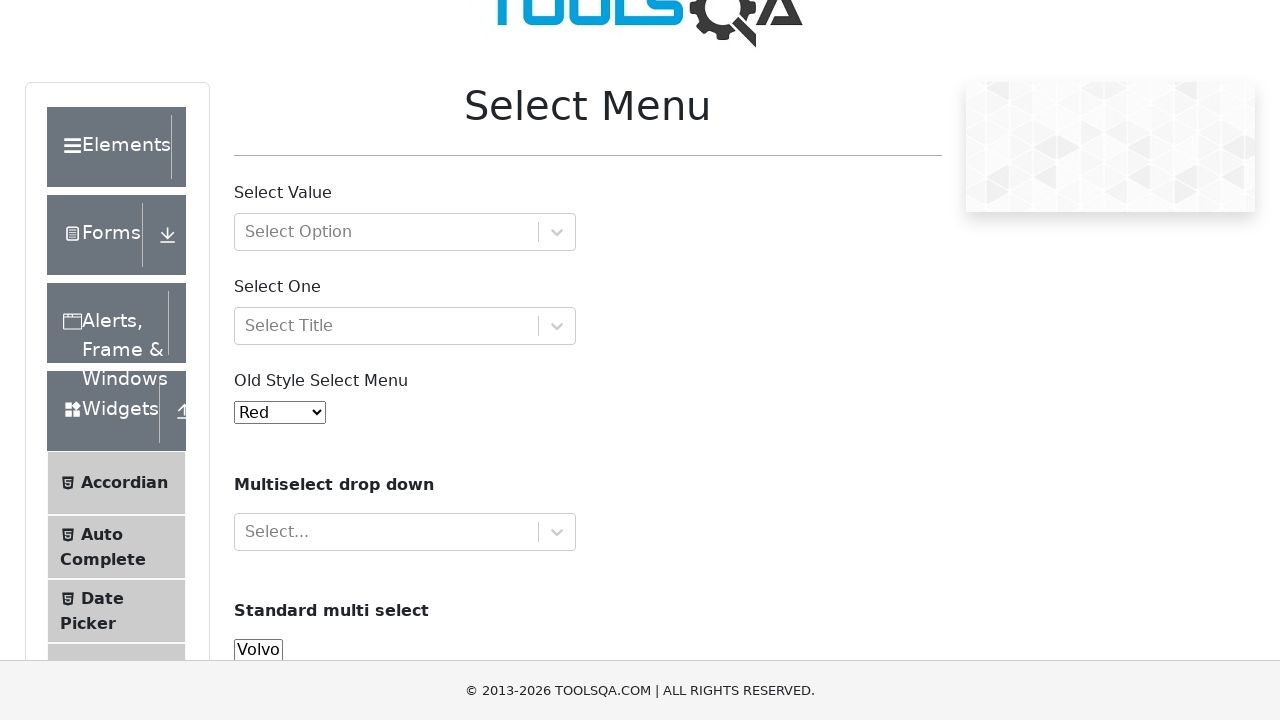

Selected option at index 2 with value 'opel' on #cars
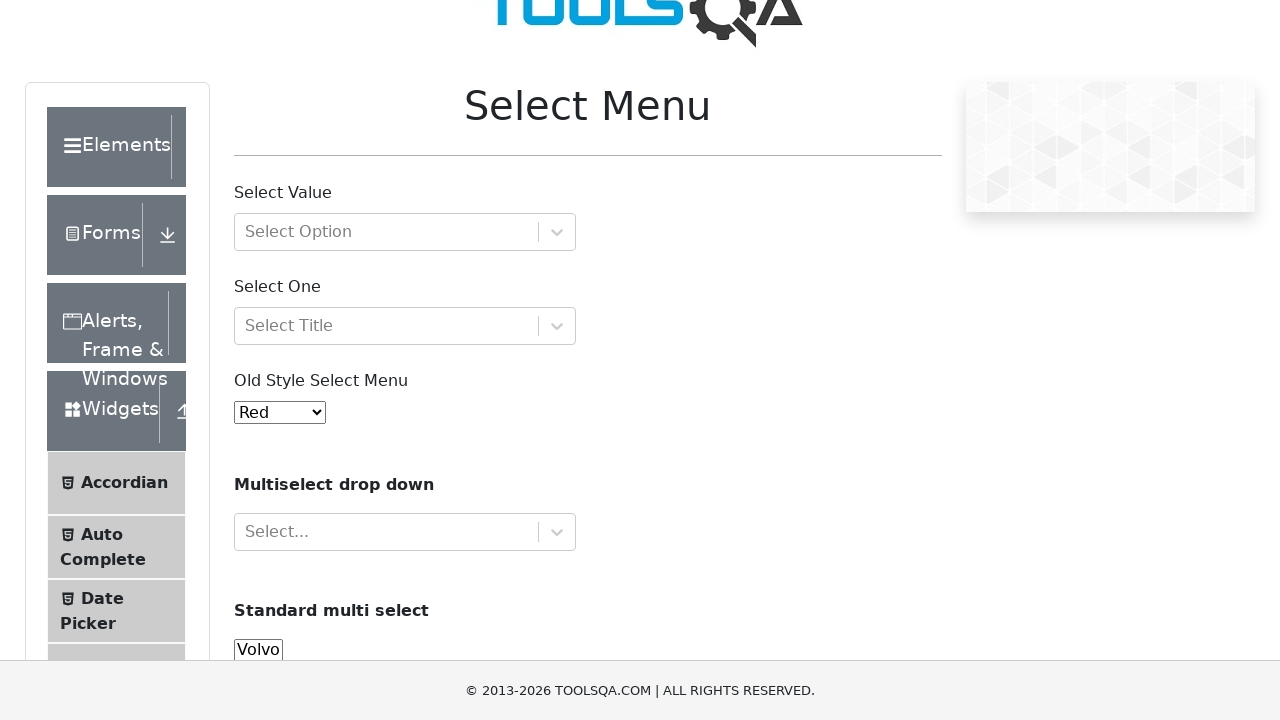

Selected option at index 3 with value 'audi' on #cars
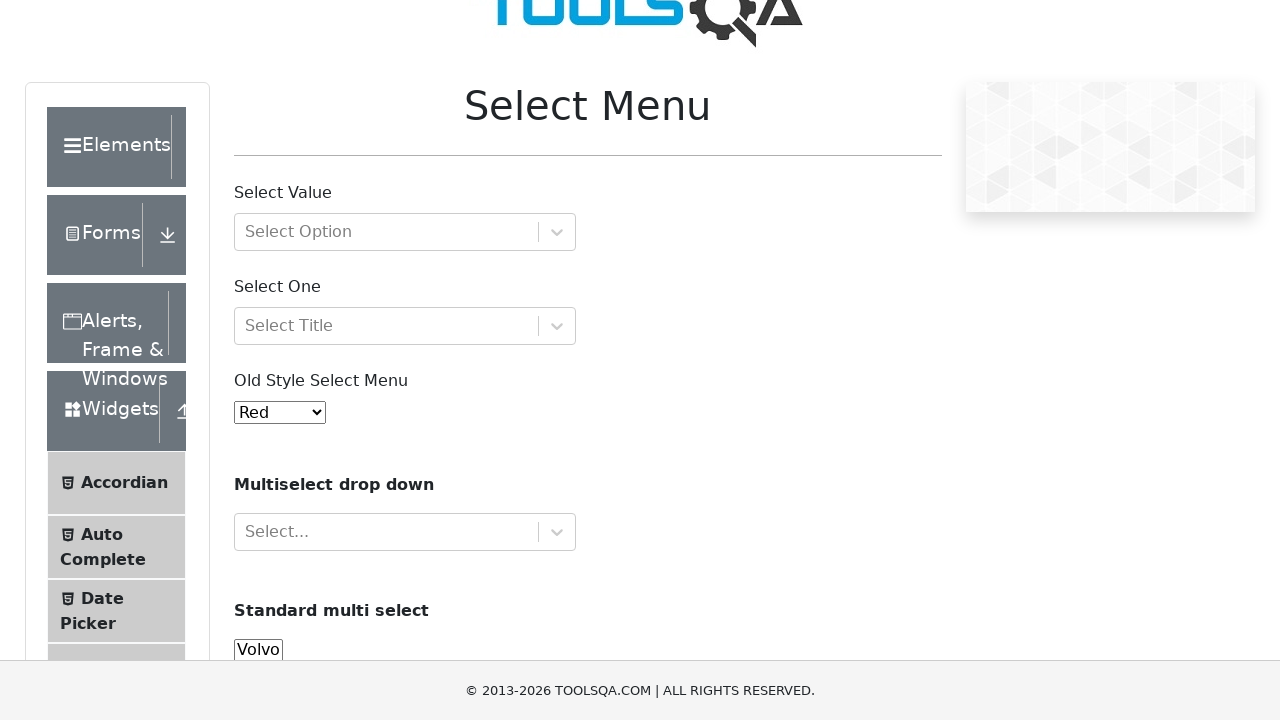

Selected all 4 options (Volvo, Saab, Opel, Audi) in multi-select dropdown on #cars
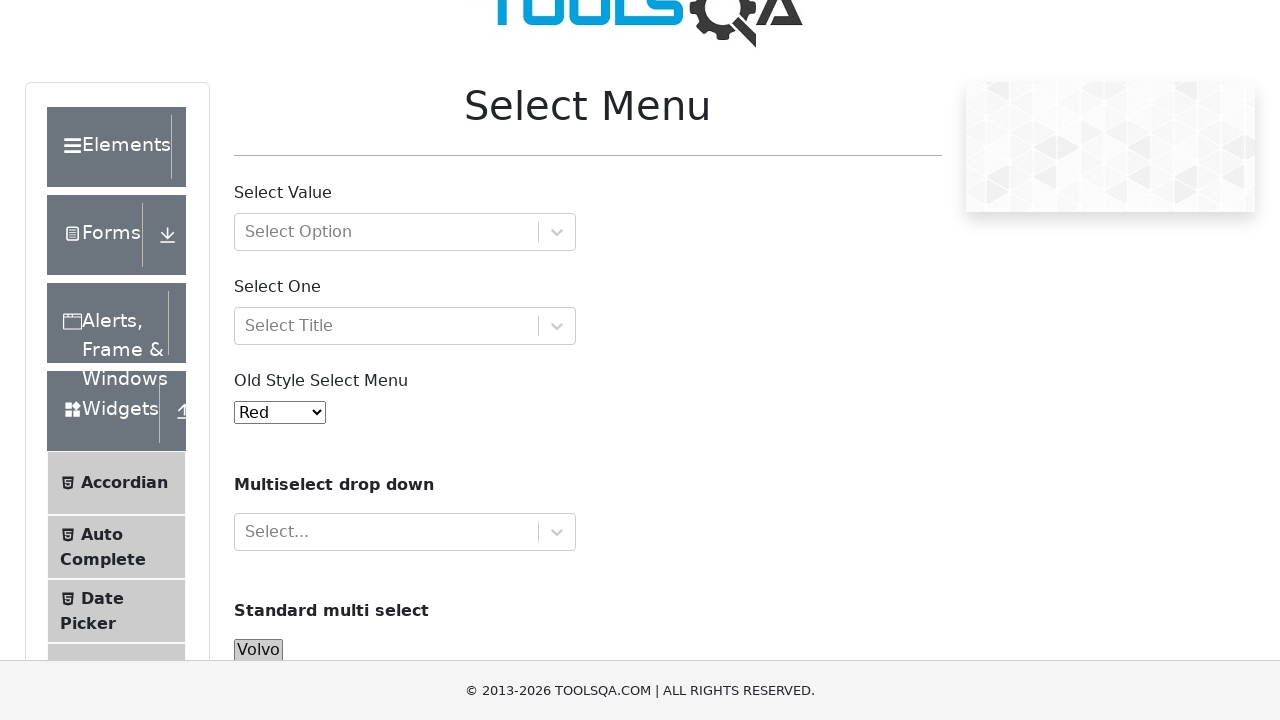

Waited 500ms for selections to be applied
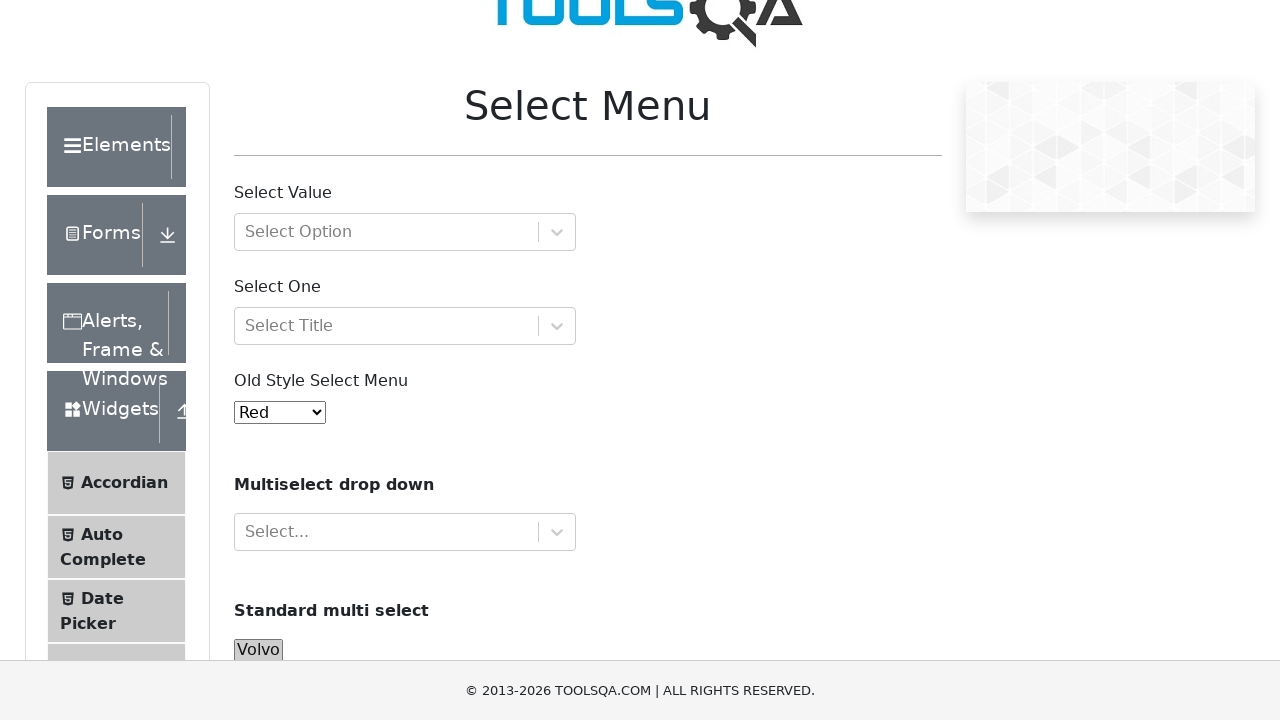

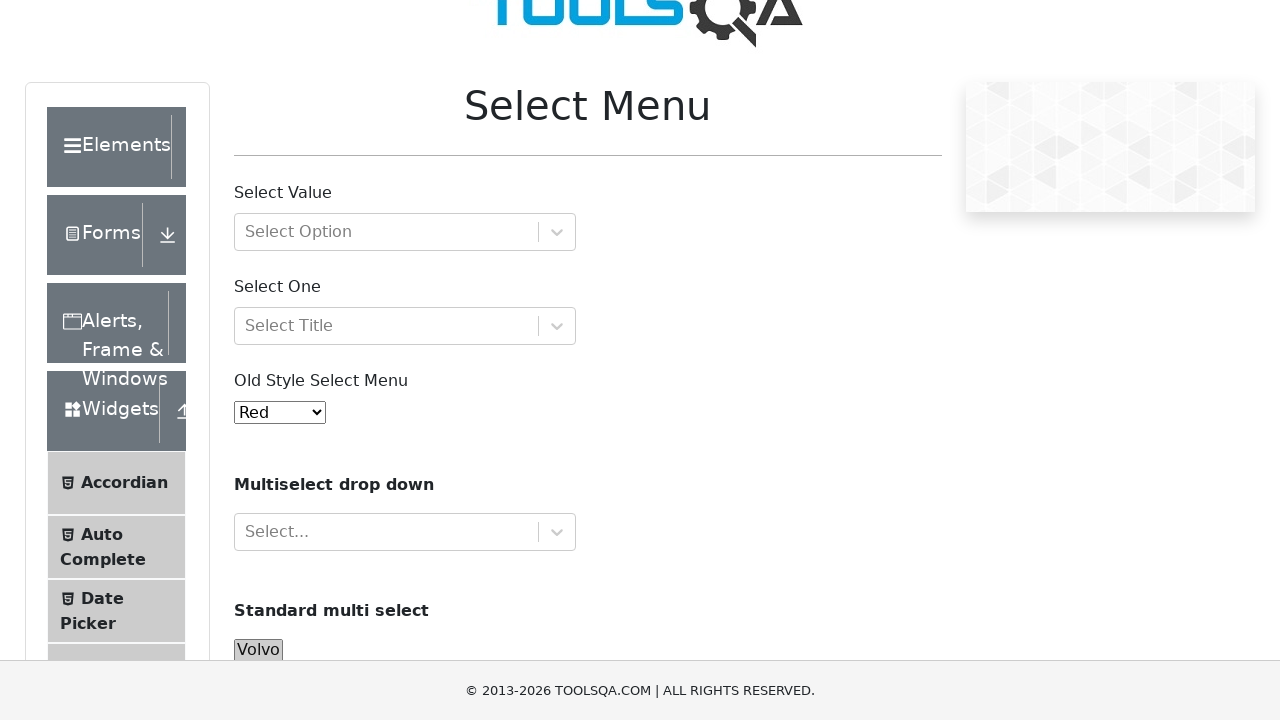